Tests right-click context menu functionality by right-clicking a button, selecting Copy option from the context menu, and accepting the resulting alert

Starting URL: https://swisnl.github.io/jQuery-contextMenu/demo.html

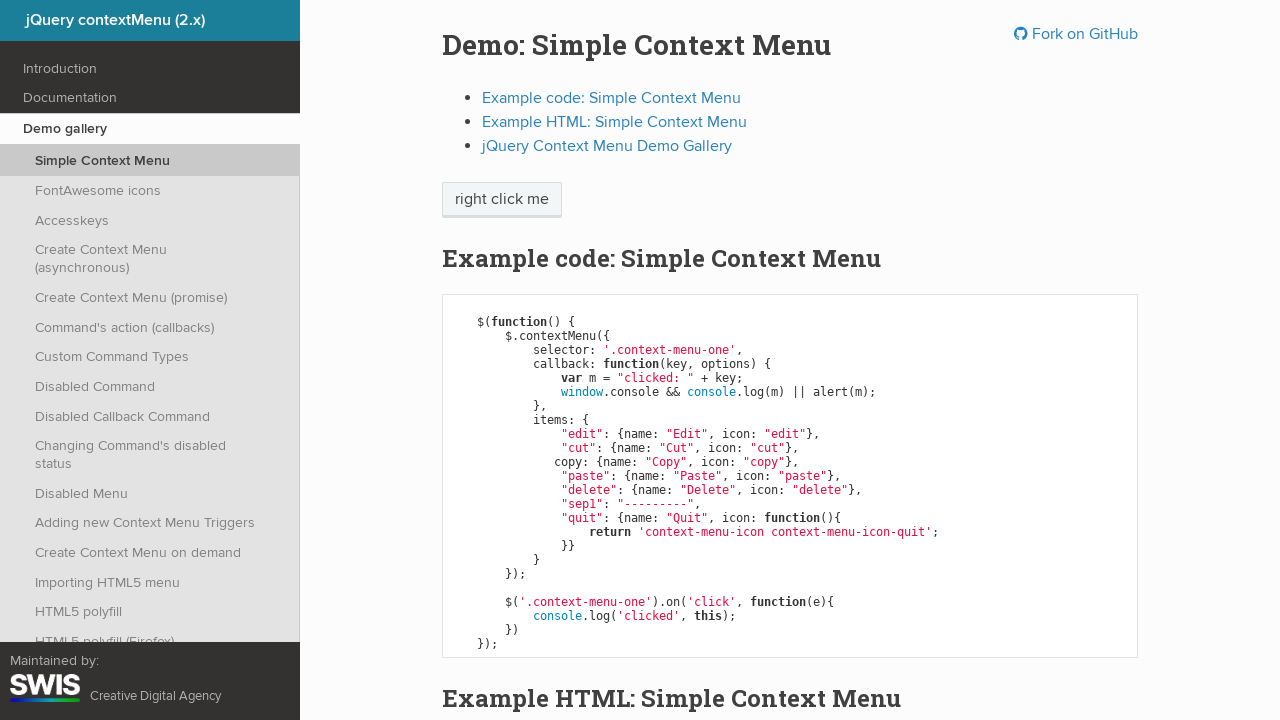

Located the right-click target button element
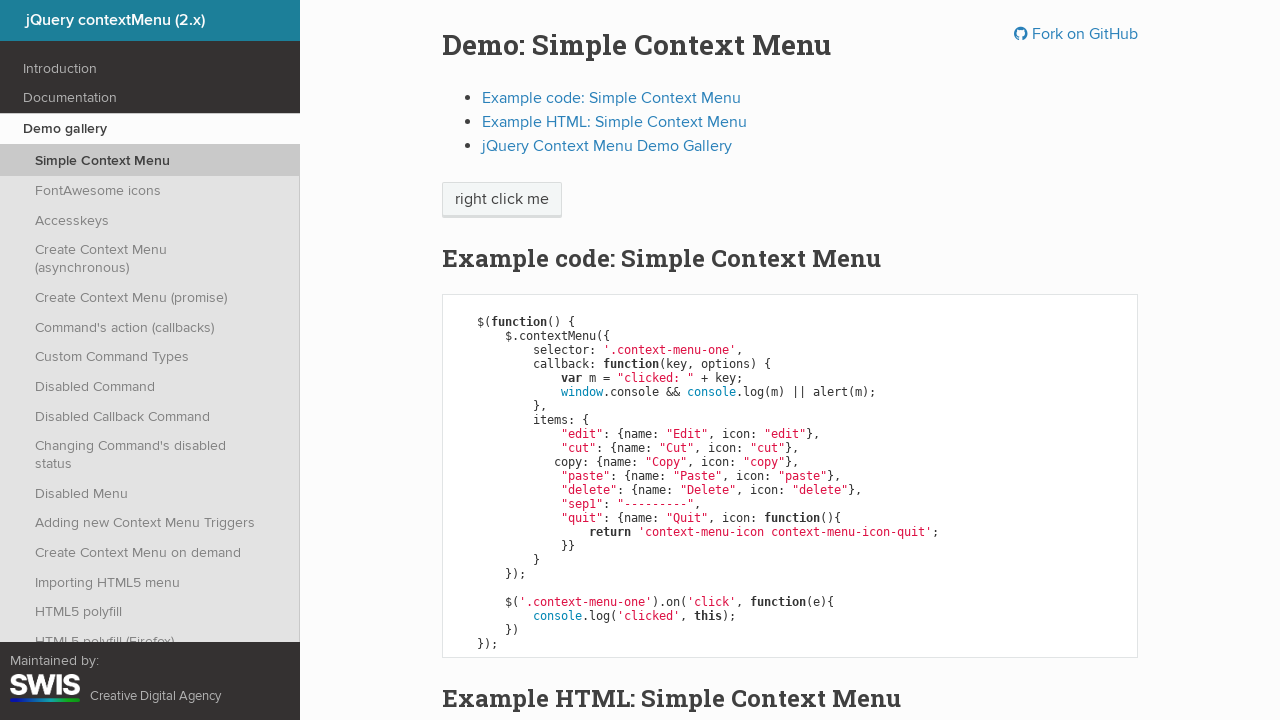

Right-clicked on the button to open context menu at (502, 200) on xpath=//span[@class='context-menu-one btn btn-neutral']
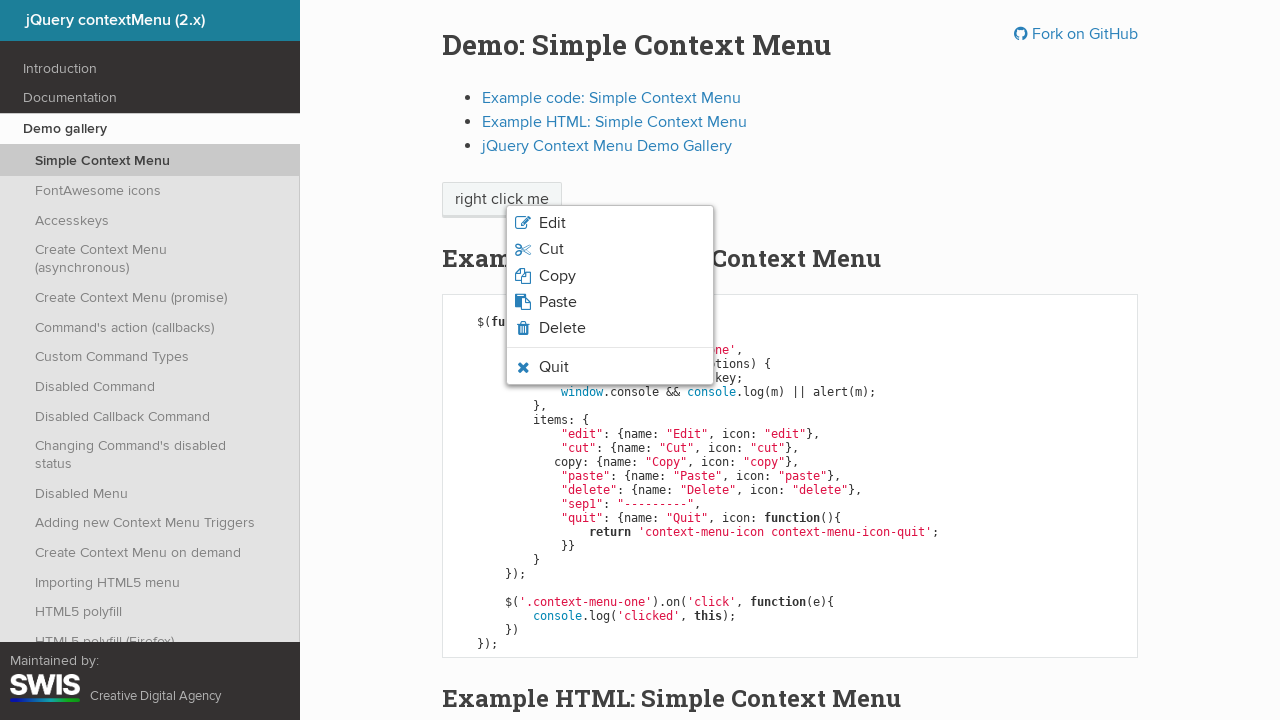

Clicked Copy option from the context menu at (557, 276) on xpath=//span[normalize-space()='Copy']
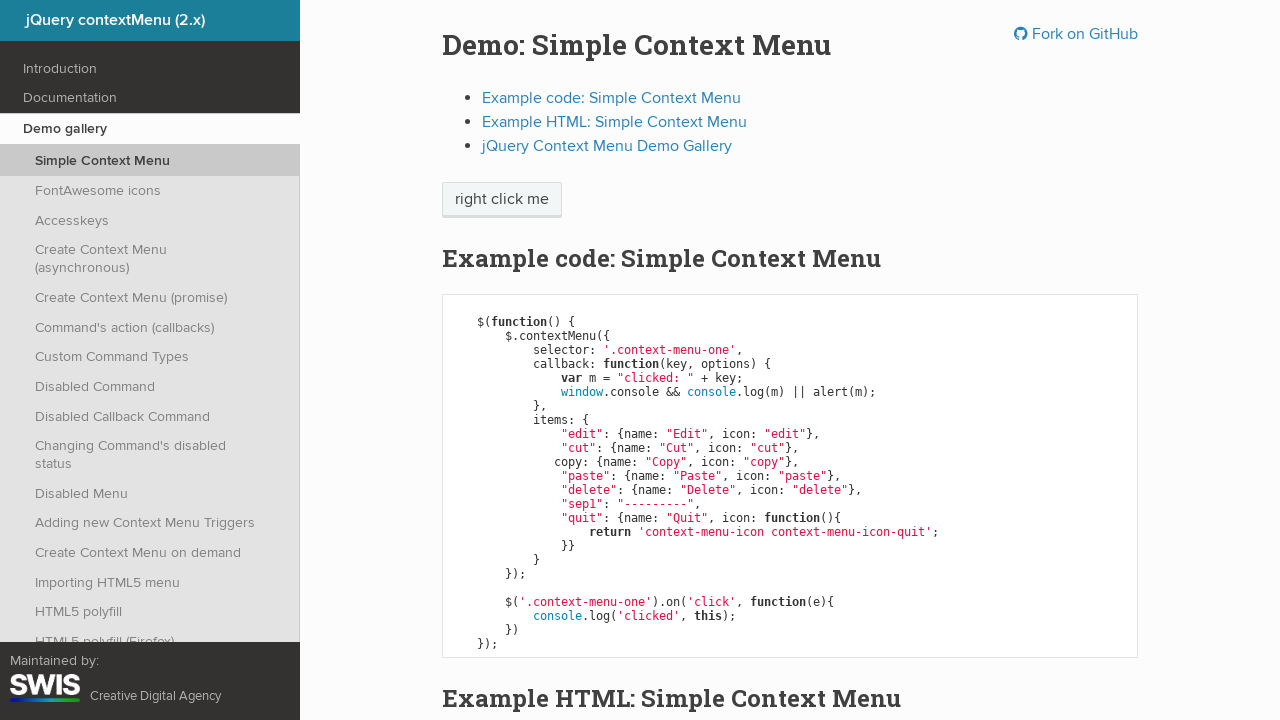

Set up dialog handler to accept alerts
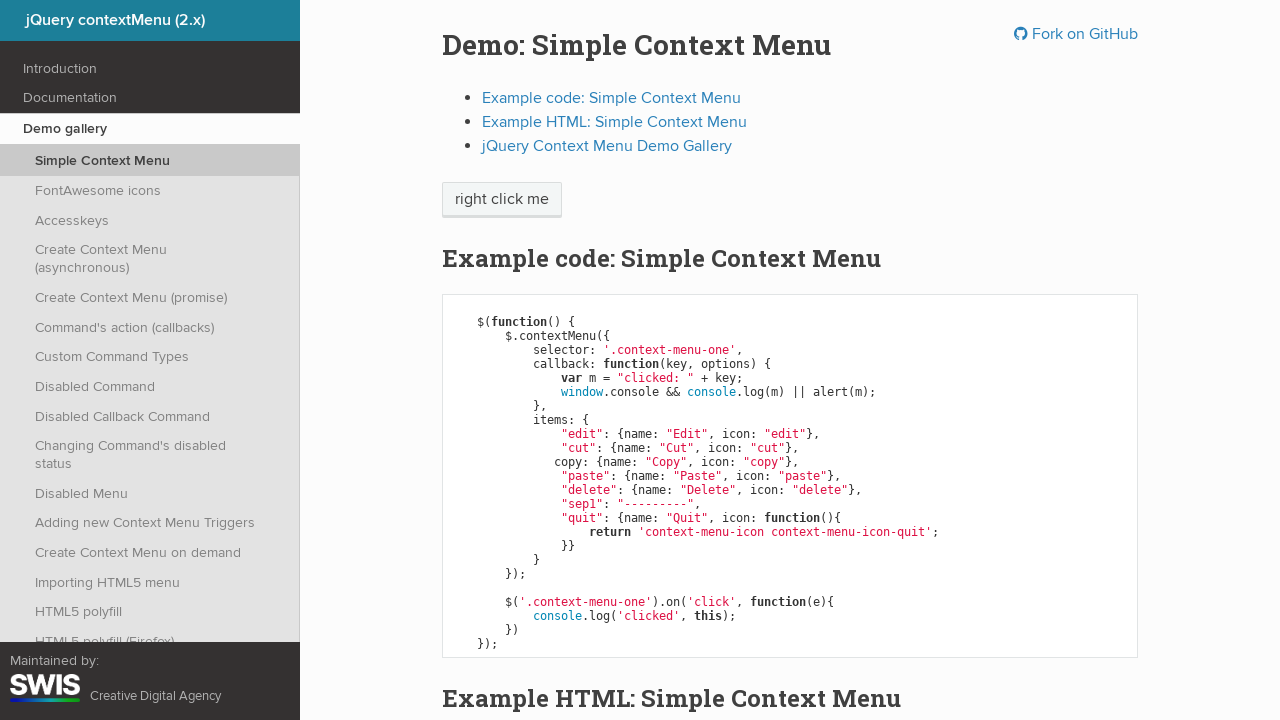

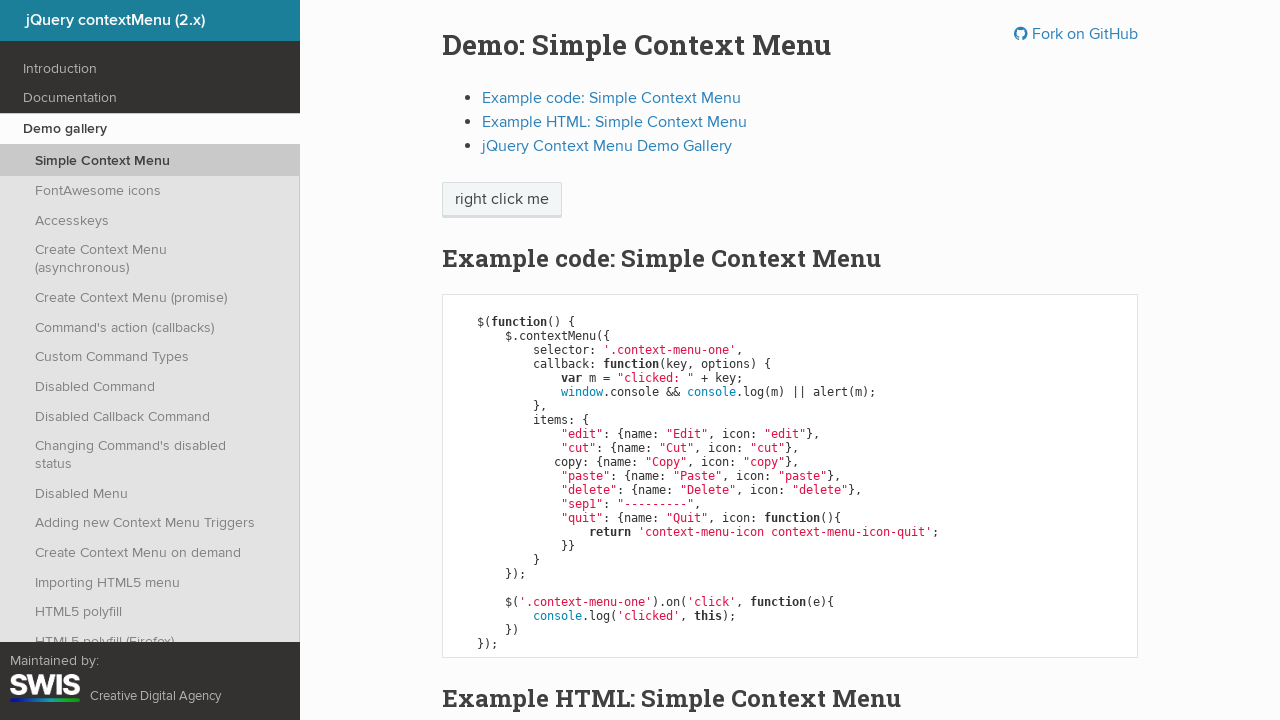